Tests radio button functionality by checking if a disabled radio button is enabled and clicking an enabled radio button

Starting URL: https://demoqa.com/radio-button

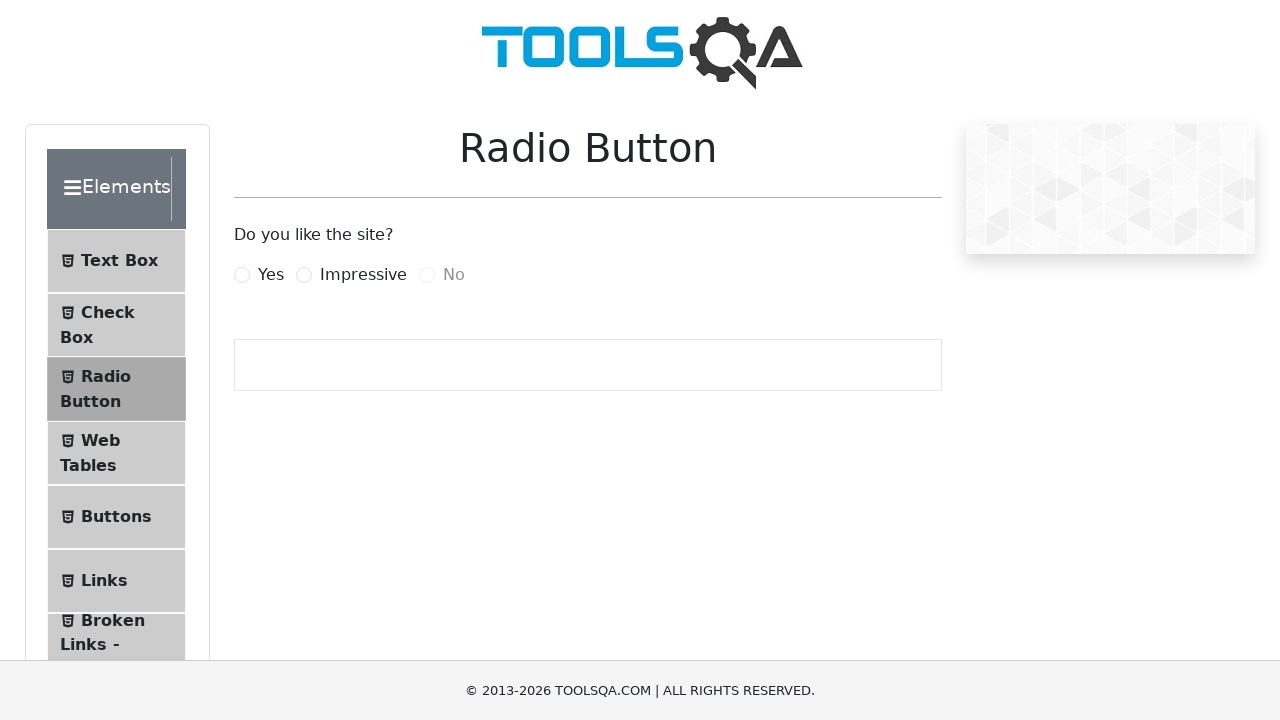

Located the 'No' radio button element
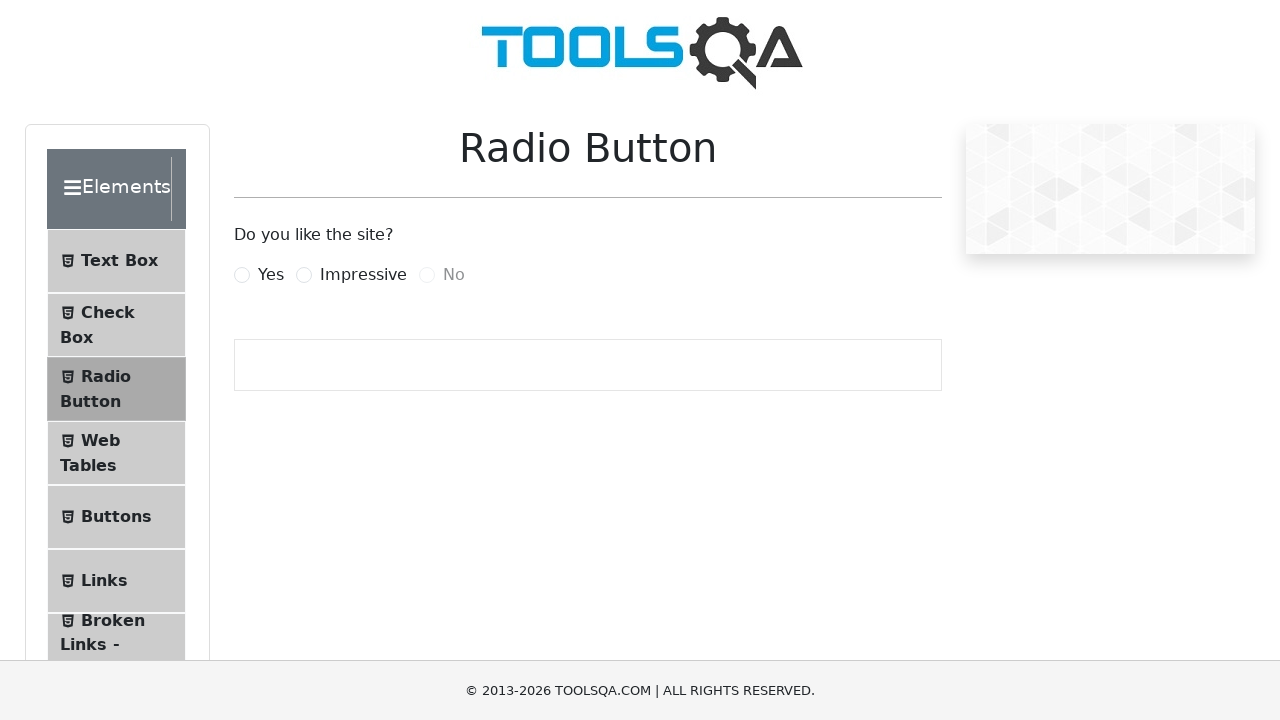

Checked if 'No' radio button is enabled: False
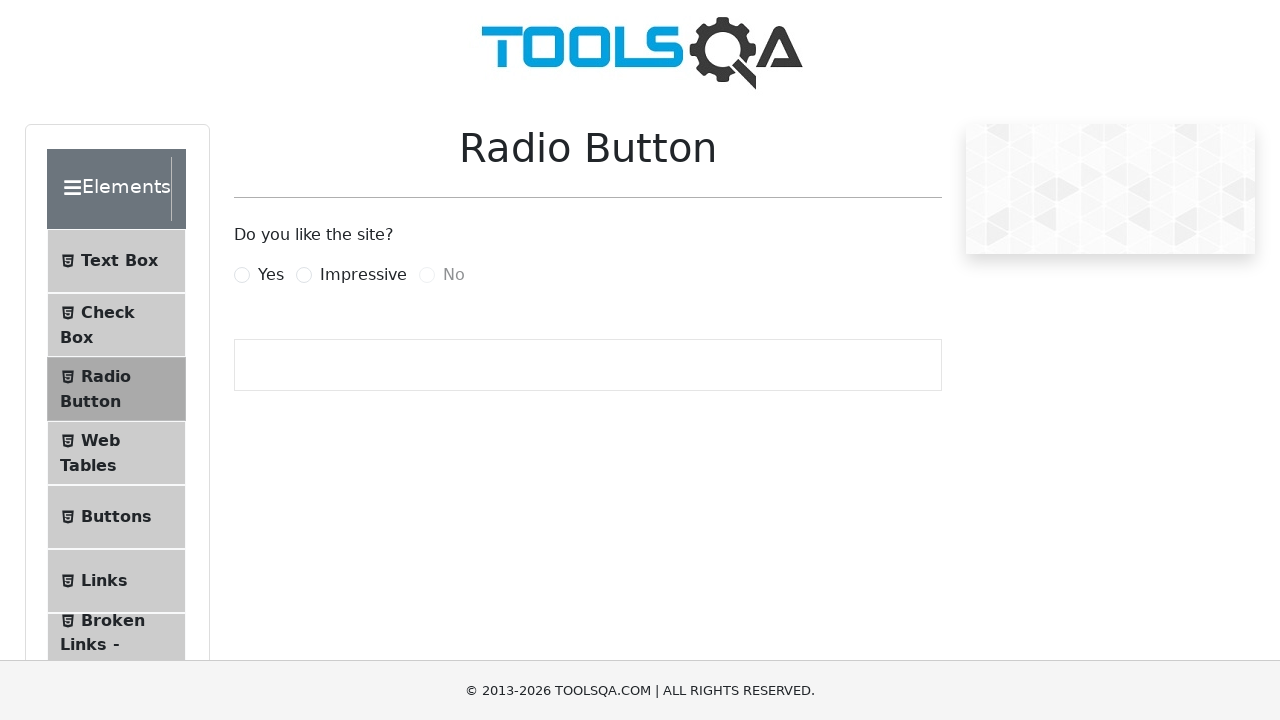

Printed radio button enabled status: False
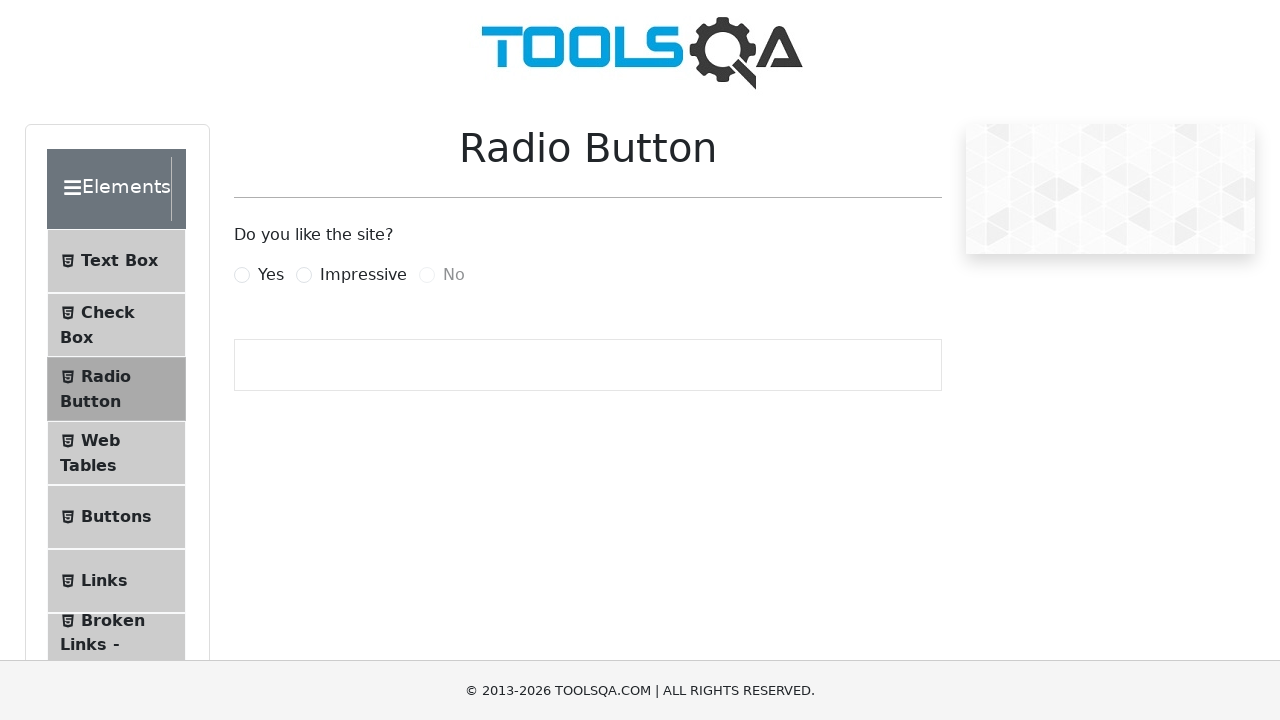

Clicked the 'Yes' radio button at (242, 275) on #yesRadio
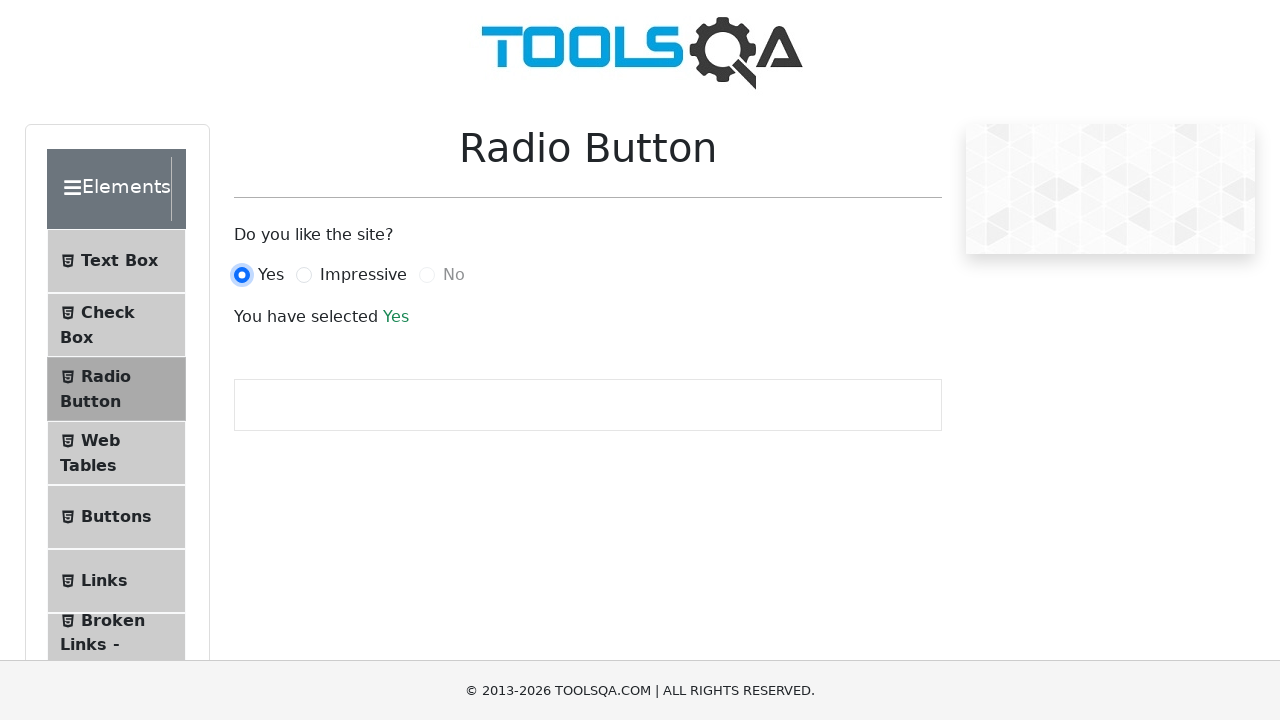

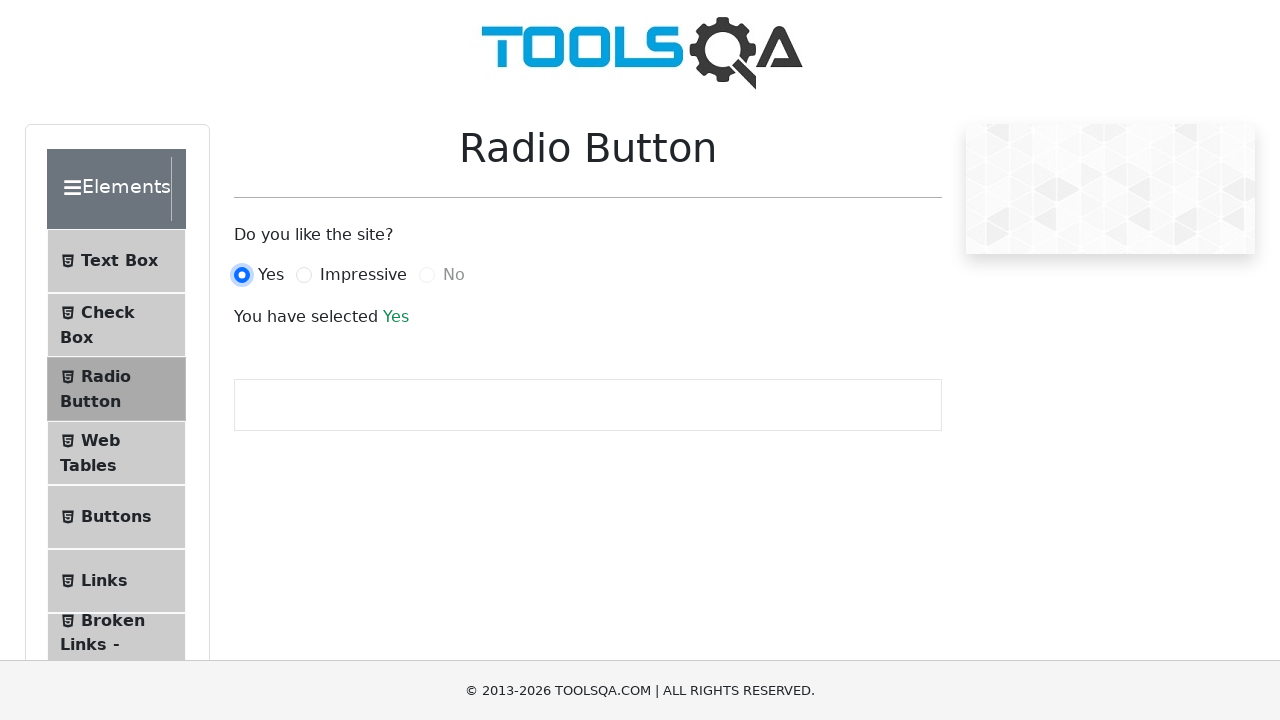